Tests a registration form by filling in personal details including first name, last name, username, email, password, phone number, selecting gender, entering date of birth, and selecting department from a dropdown.

Starting URL: https://practice.cydeo.com/registration_form

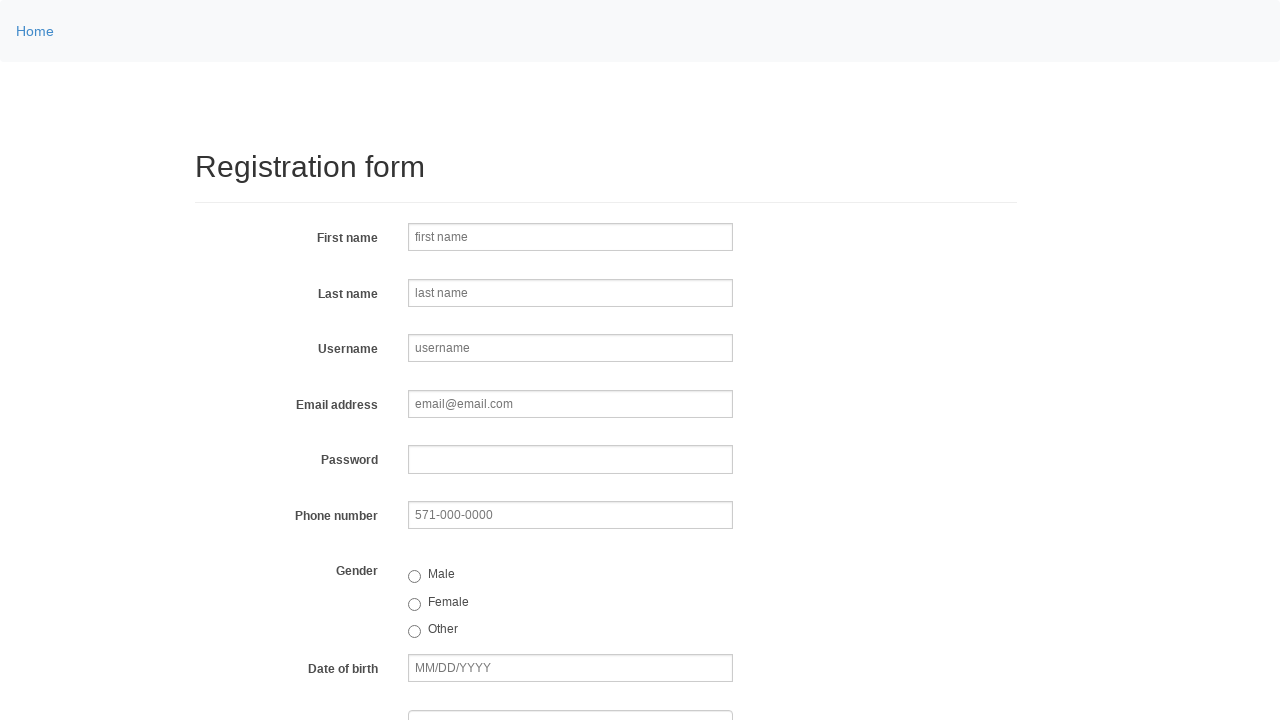

Navigated to registration form page
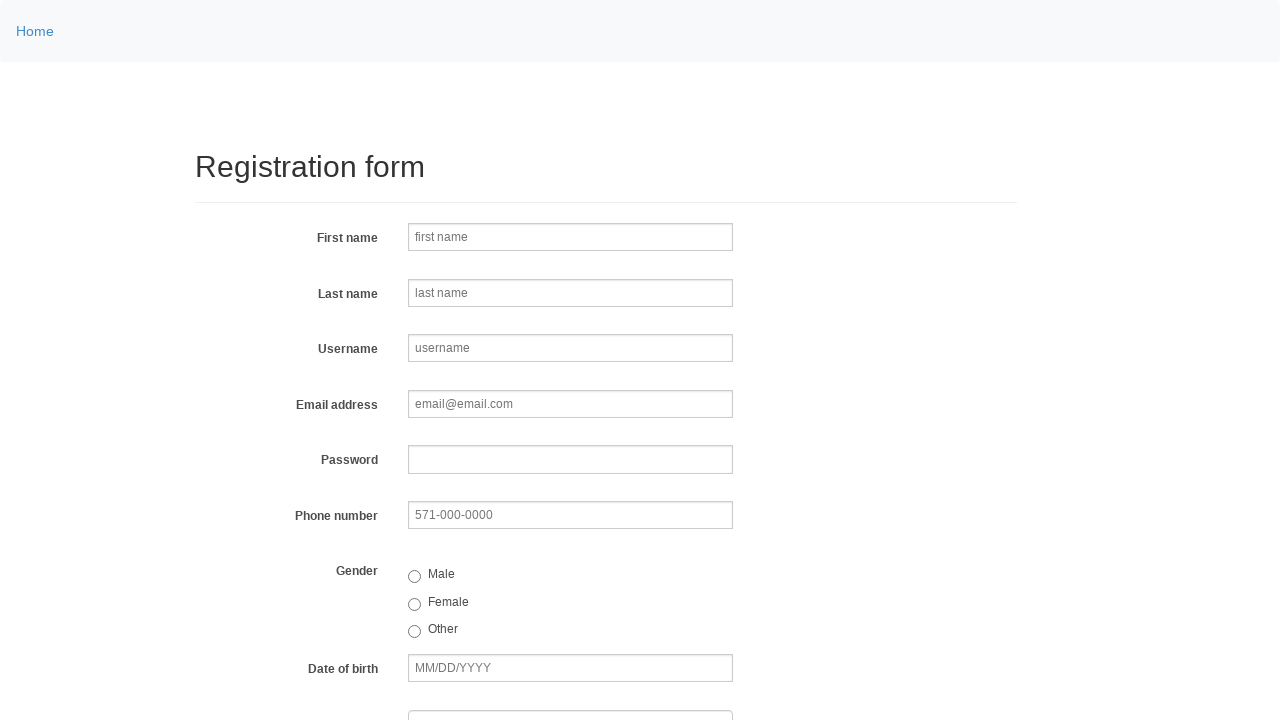

Filled first name field with 'Jennifer' on input[name='firstname']
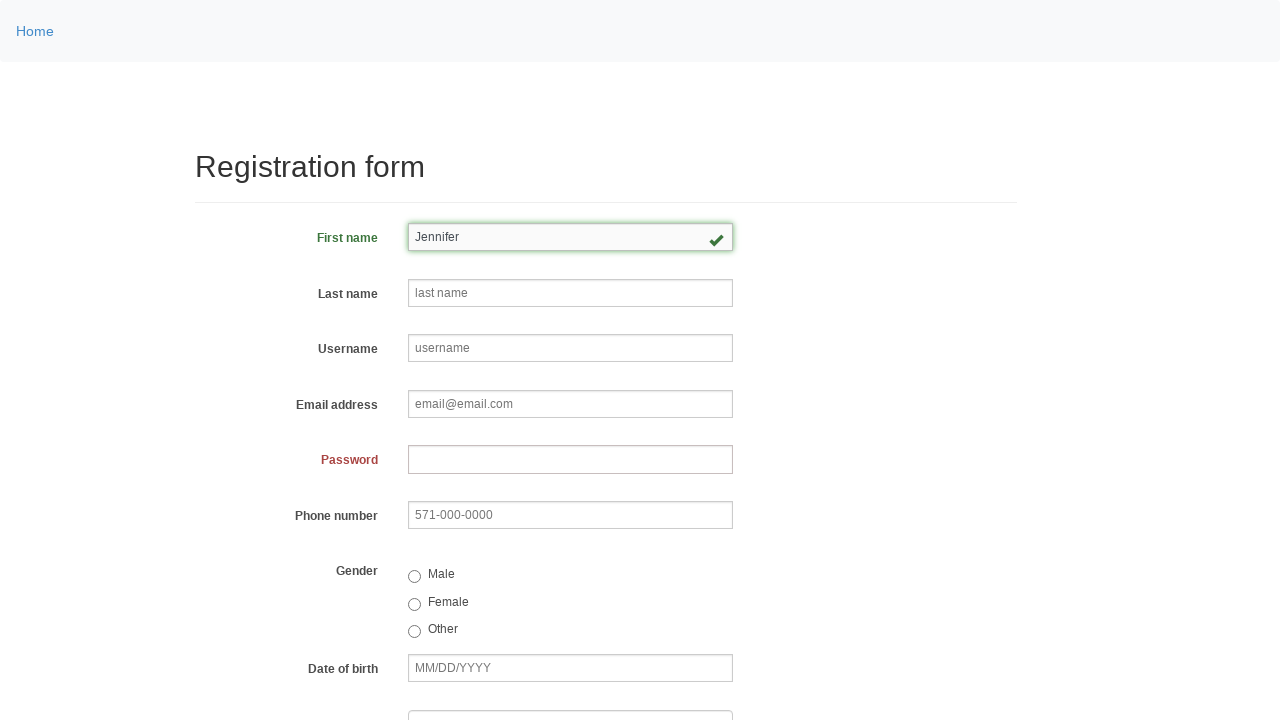

Filled last name field with 'Morrison' on input[name='lastname']
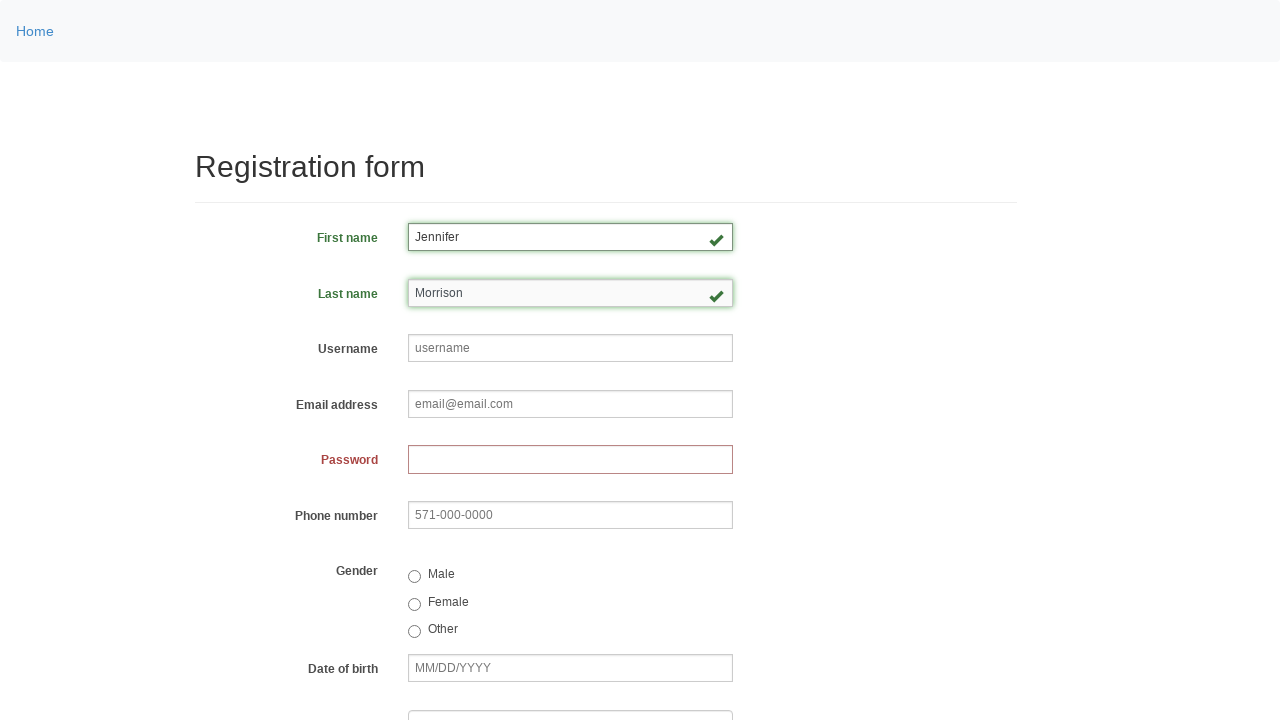

Filled username field with 'helpdesk84723' on input[name='username']
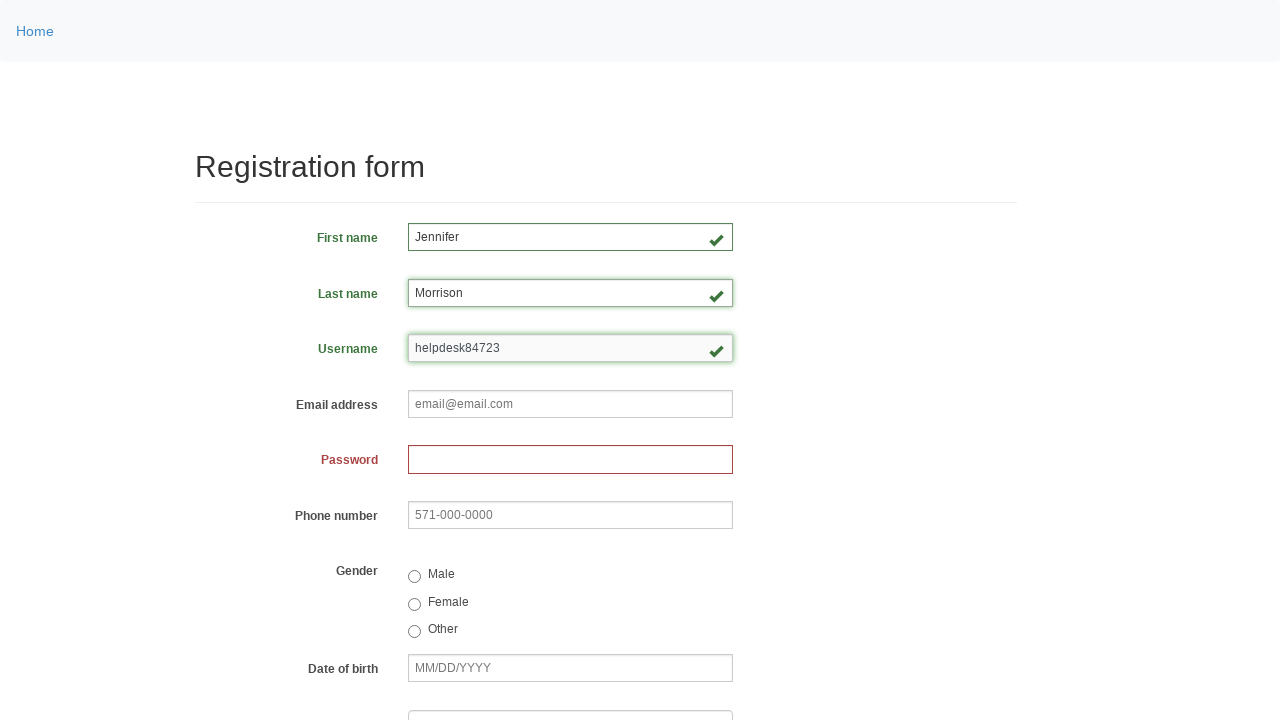

Filled email field with 'helpdesk84723@gmail.com' on input[name='email']
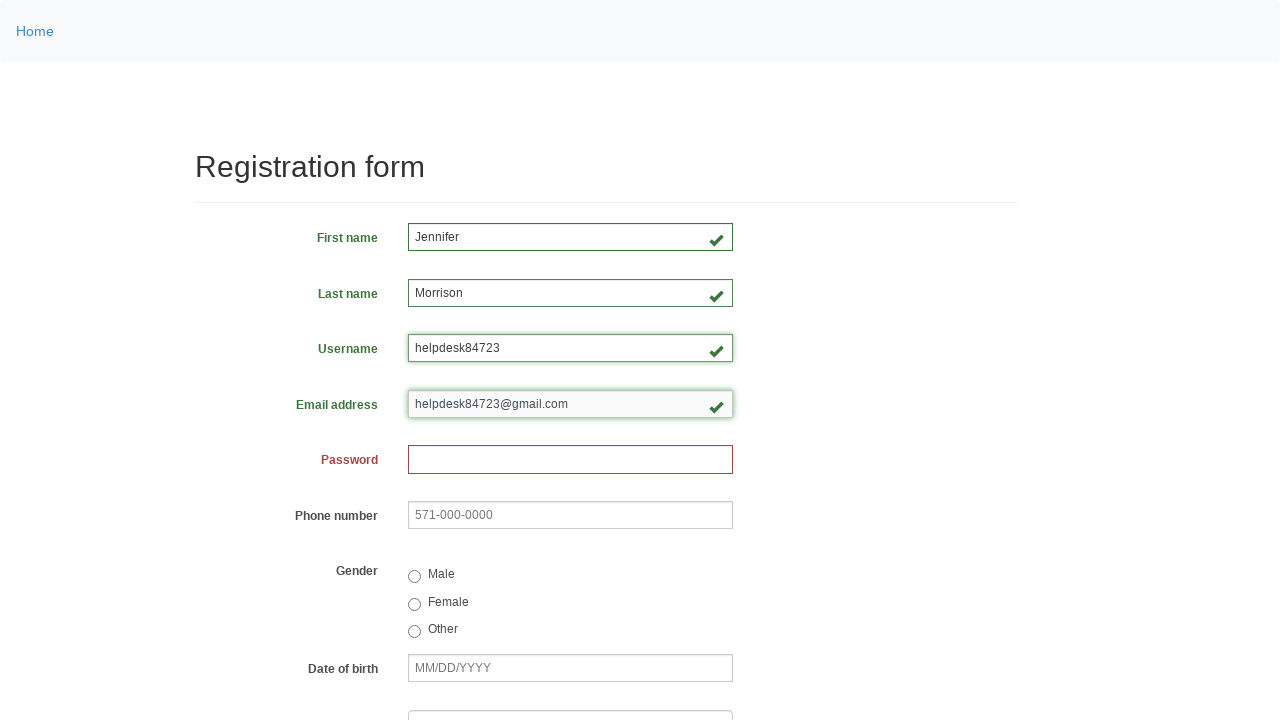

Filled password field with 'SecurePass2024!' on input[name='password']
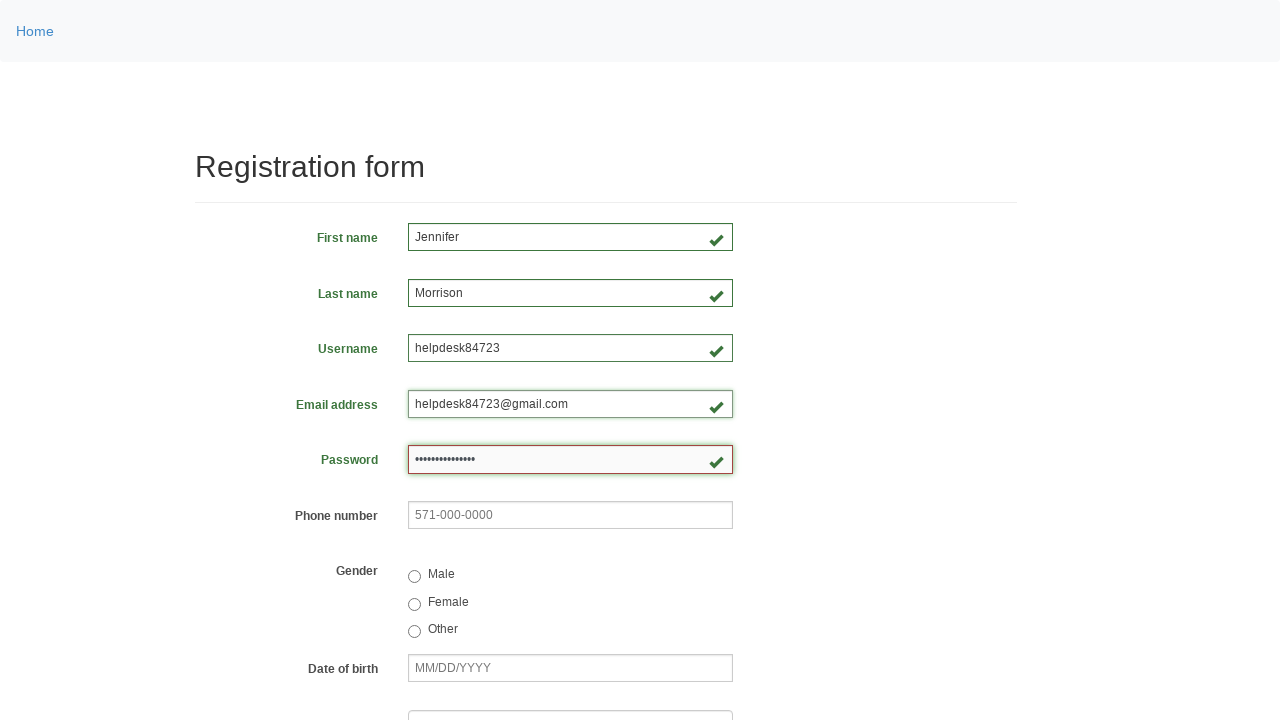

Filled phone number field with '571-234-5678' on input[name='phone']
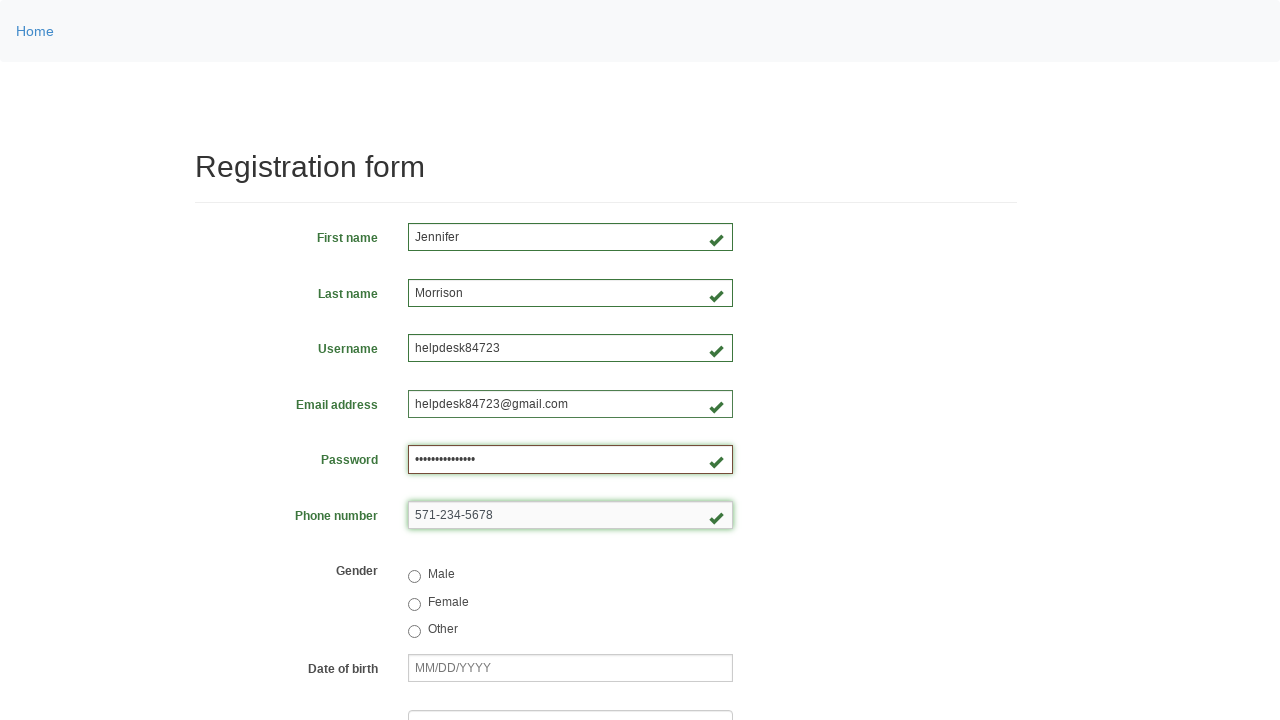

Selected female gender radio button at (414, 604) on input[value='female']
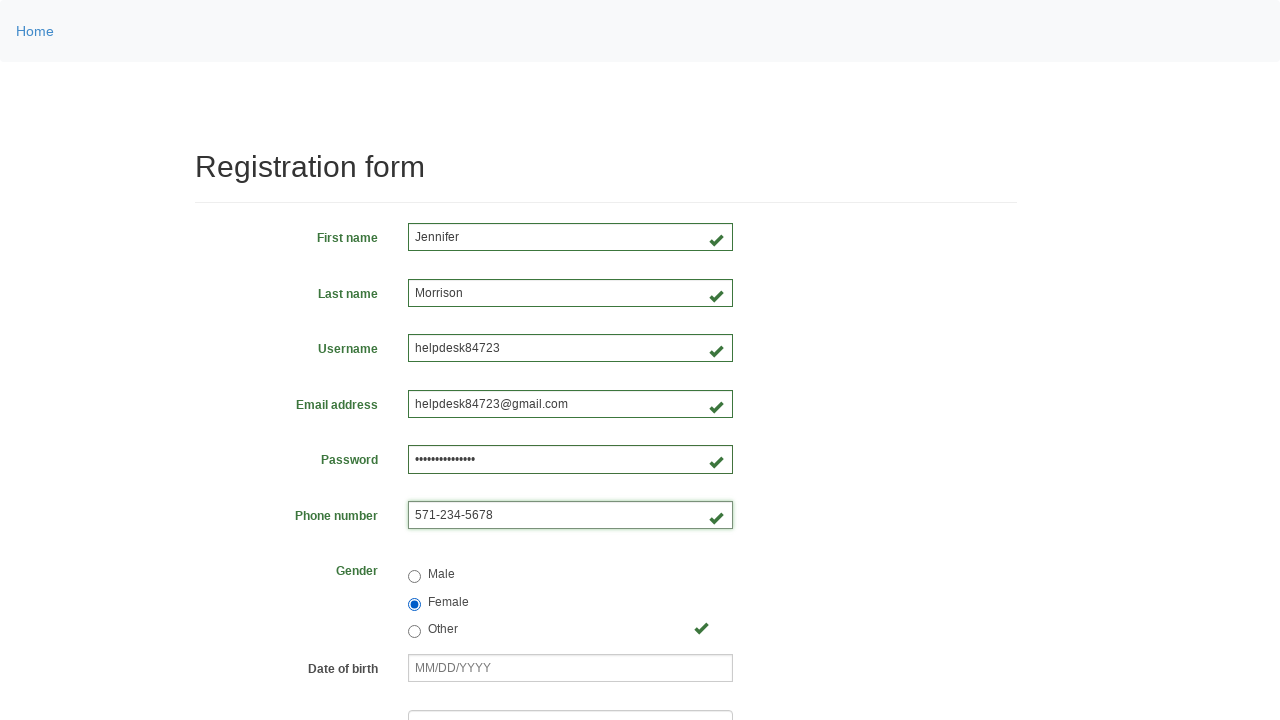

Filled date of birth field with '06/23/1990' on input[name='birthday']
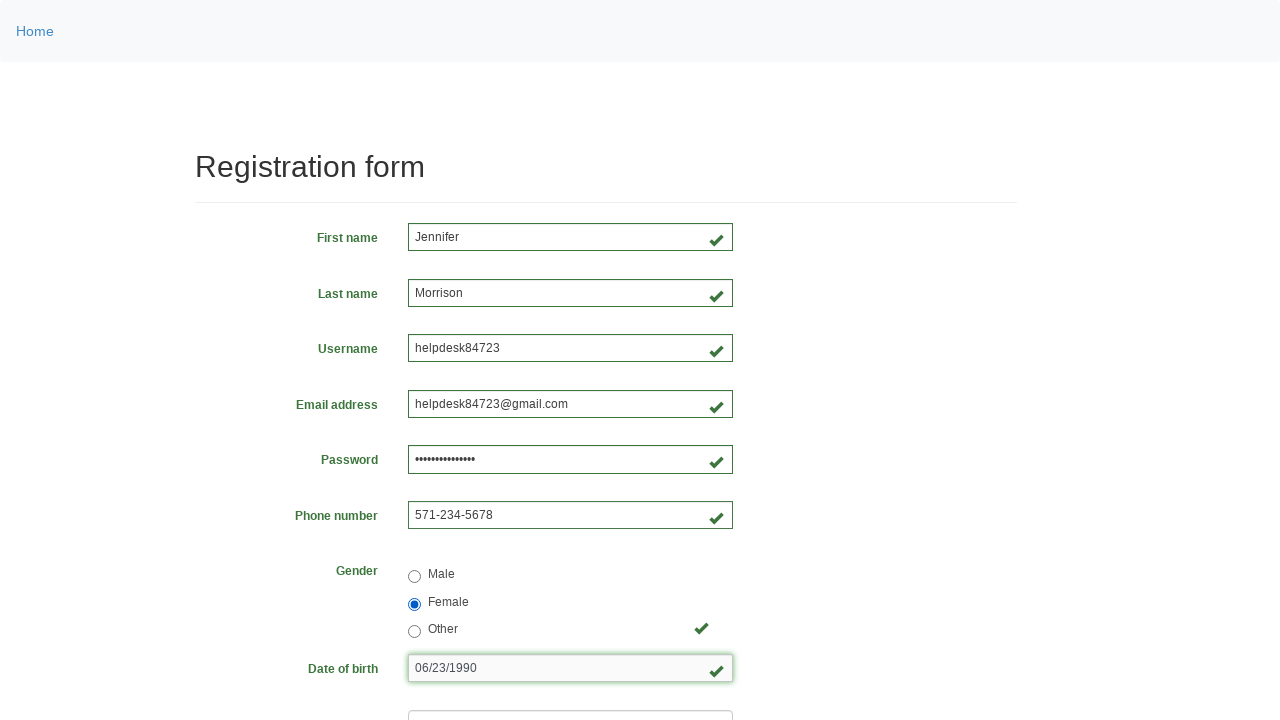

Selected department from dropdown at index 3 on select[name='department']
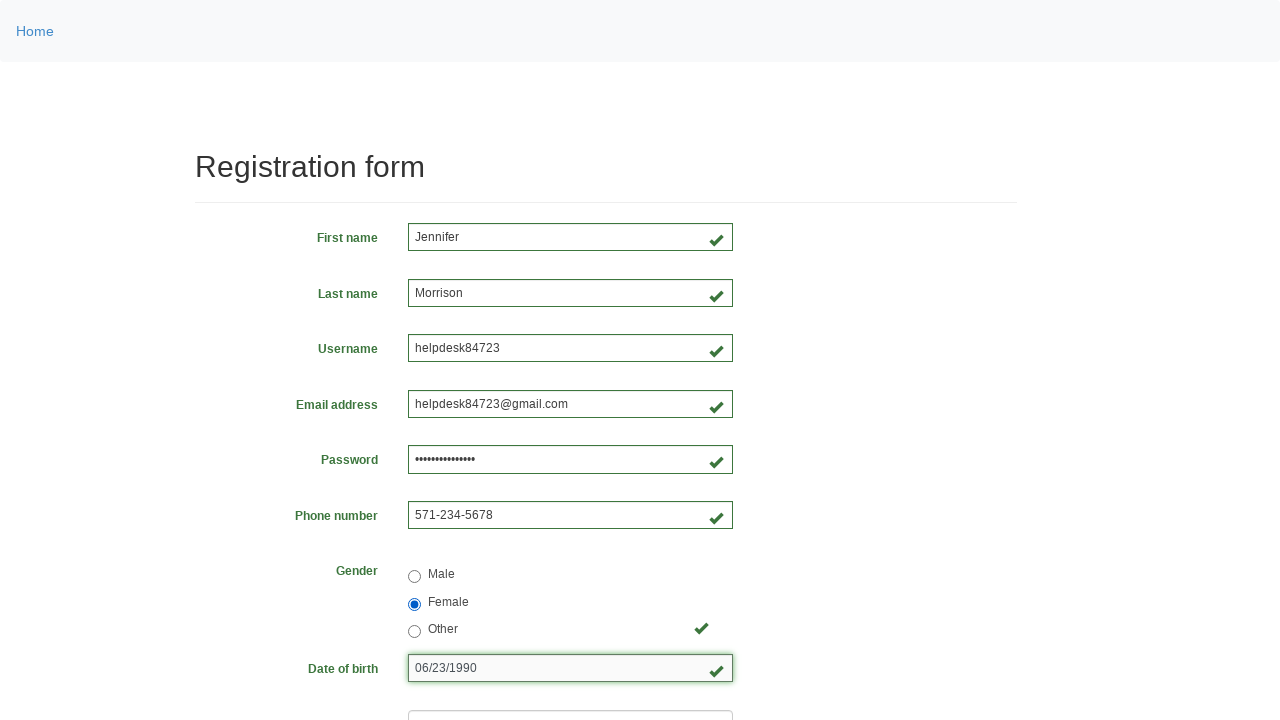

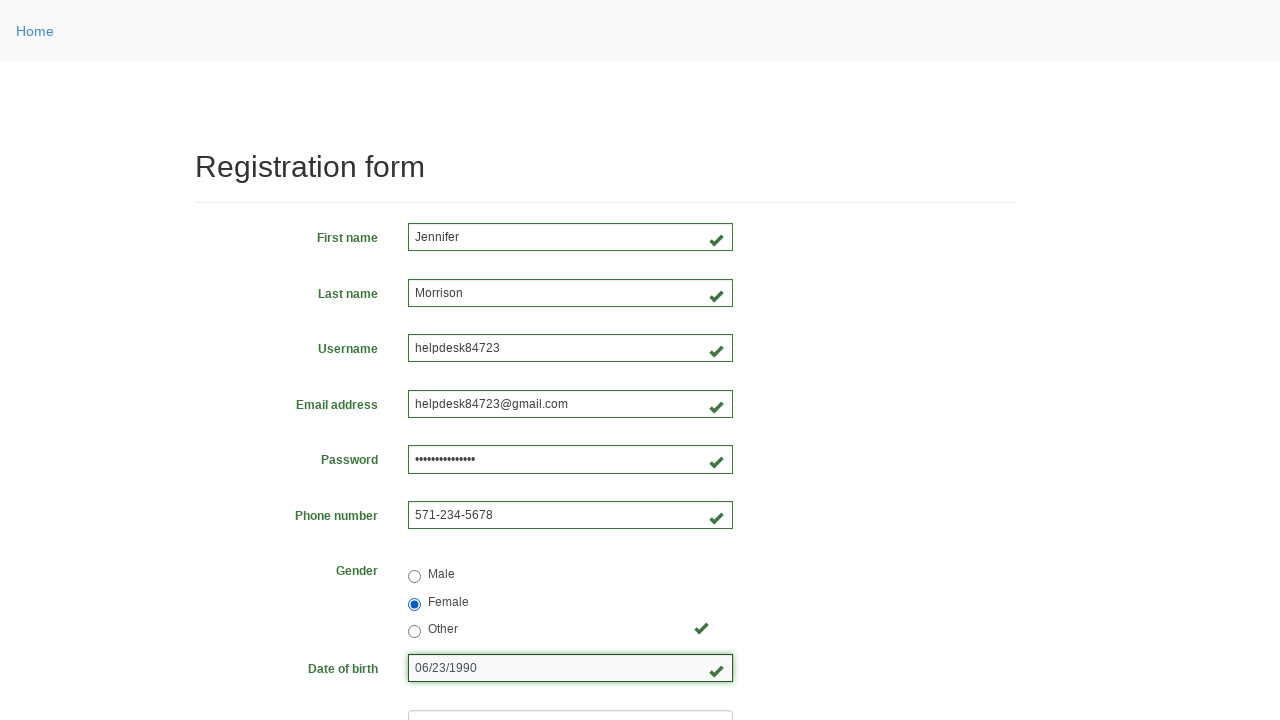